Tests date picker by entering a date and pressing Enter to confirm

Starting URL: http://formy-project.herokuapp.com/datepicker

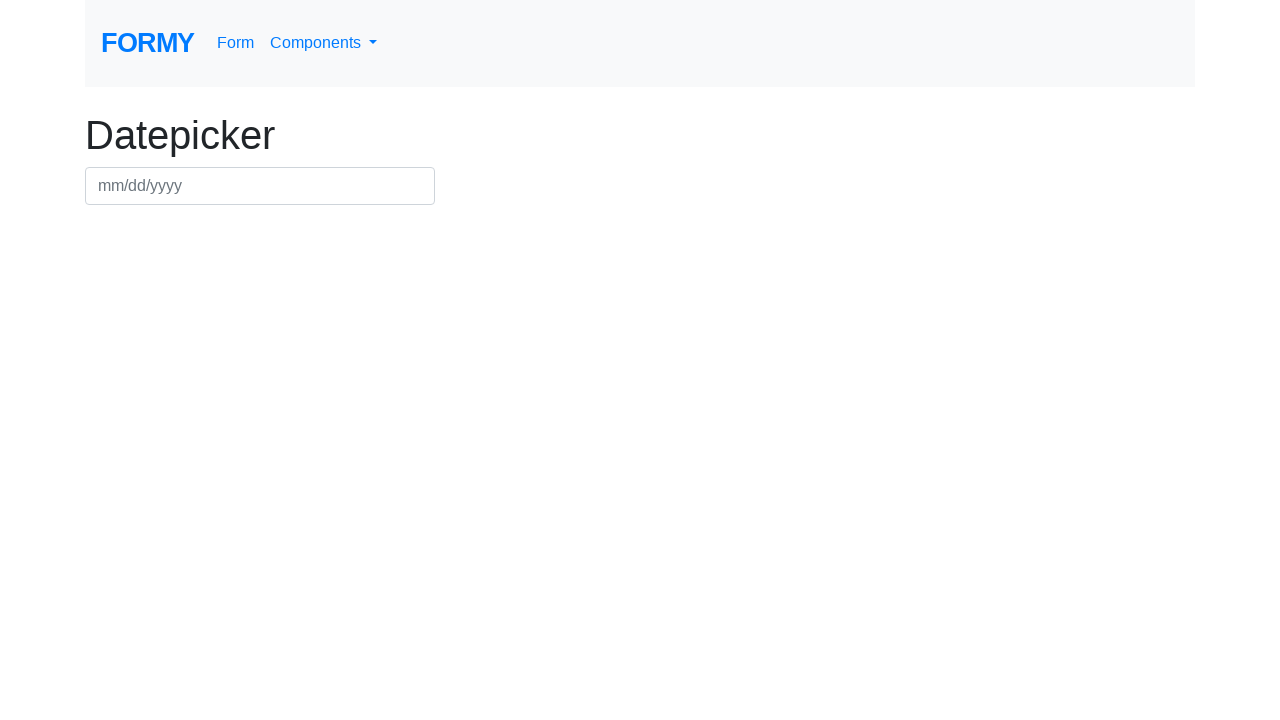

Filled date picker field with '07/08/1985' on #datepicker
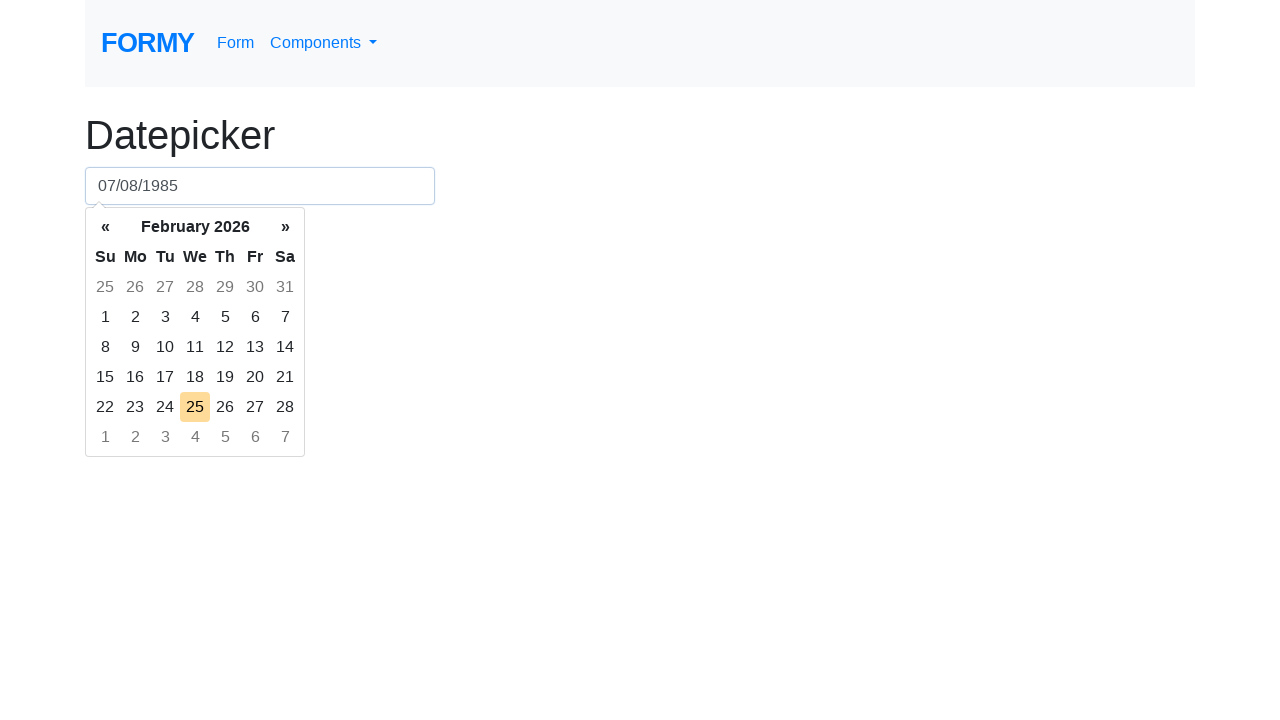

Pressed Enter to confirm date selection on #datepicker
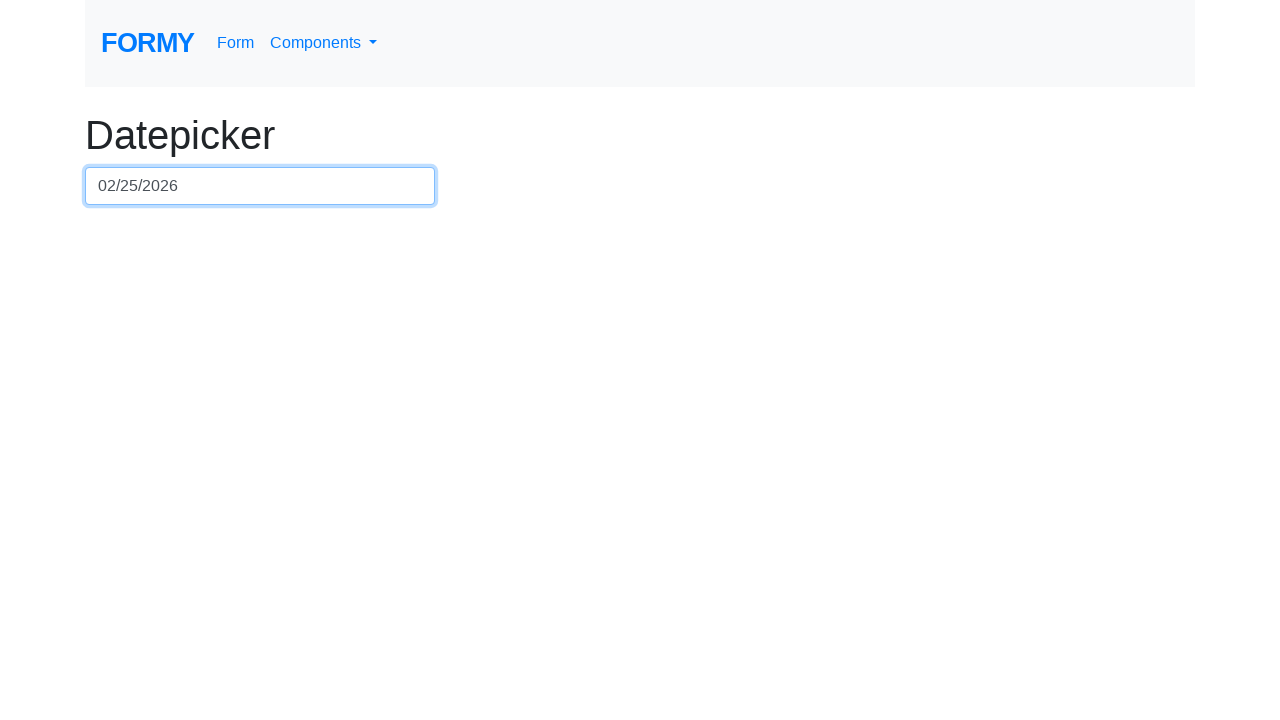

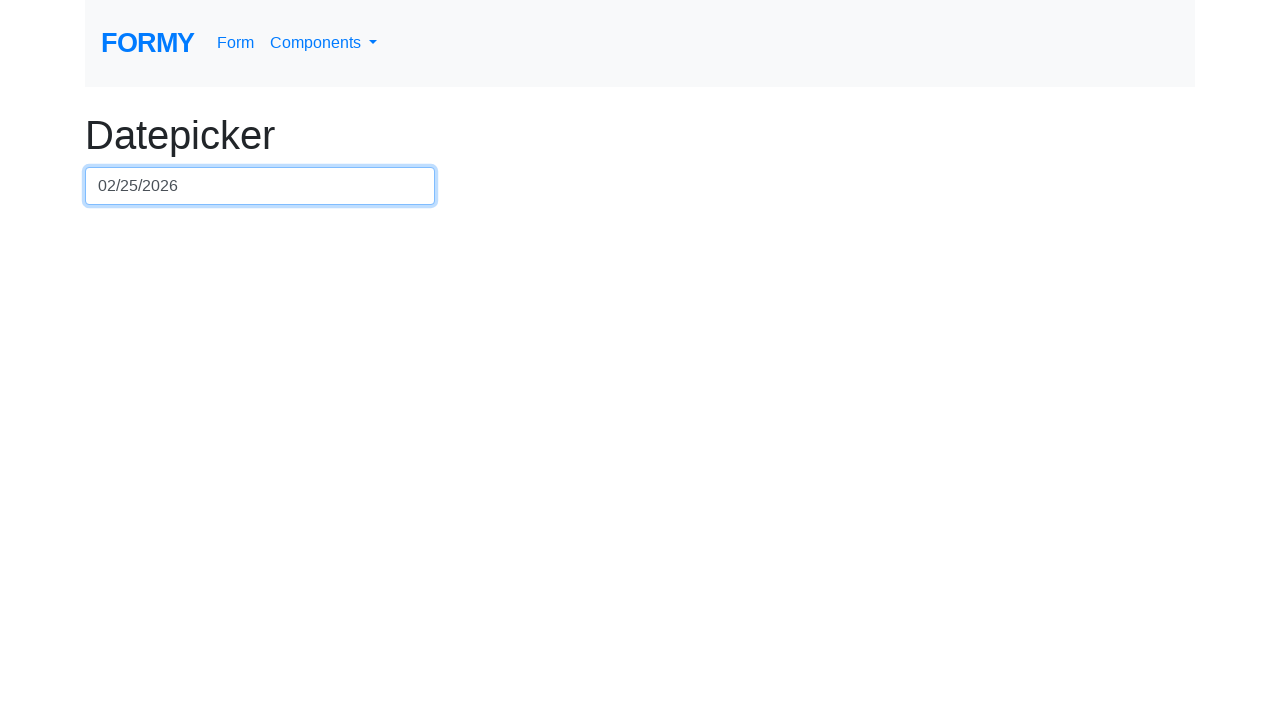